Navigates to a Russian website with price list templates and clicks on an XLS file download link

Starting URL: https://kub-24.ru/prajs-list-shablon-prajs-lista-2020-v-excel-word-pdf/

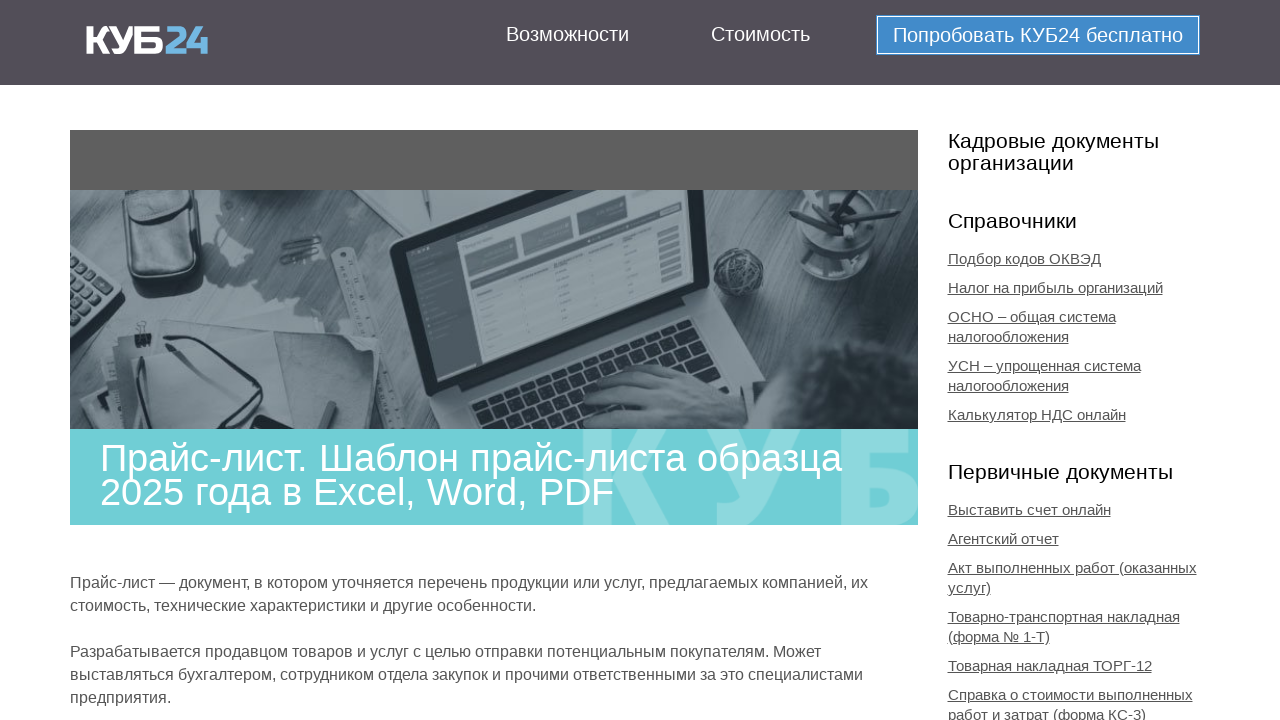

Waited for XLS download link to be present on the page
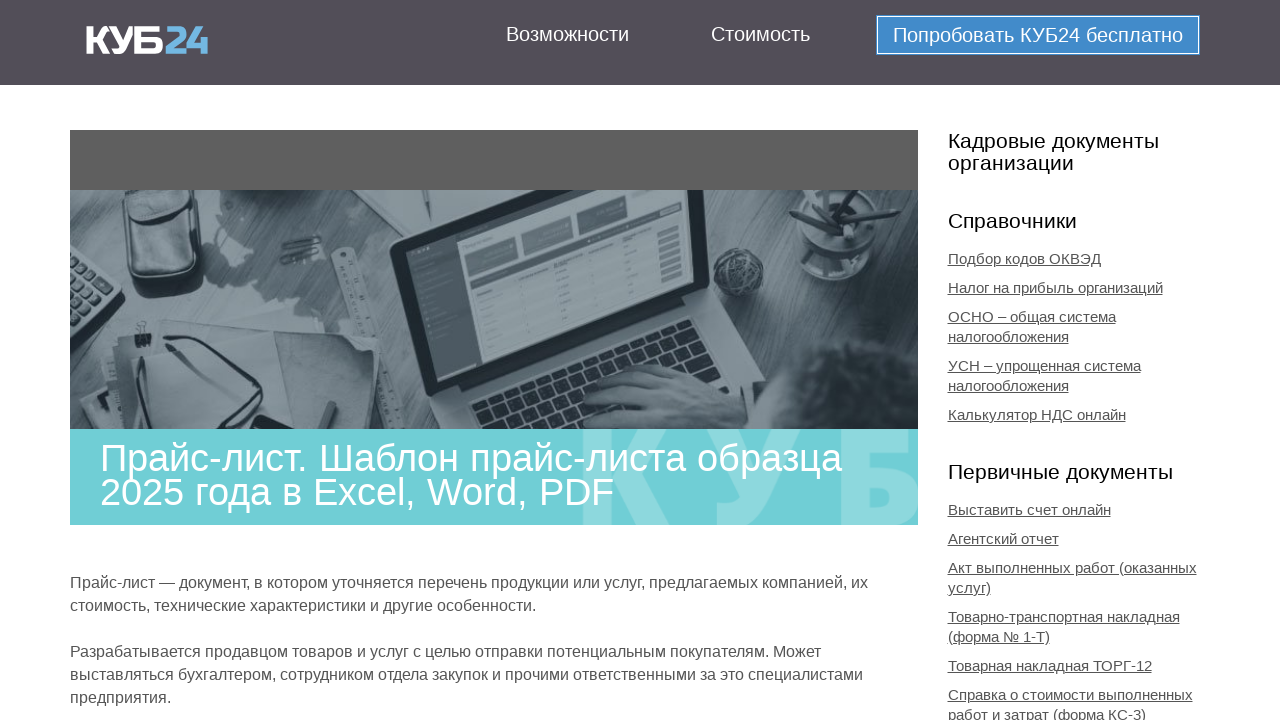

Clicked on the XLS file download link at (258, 361) on .col-sm-9.invoice__main ul:nth-of-type(4) li:first-child a
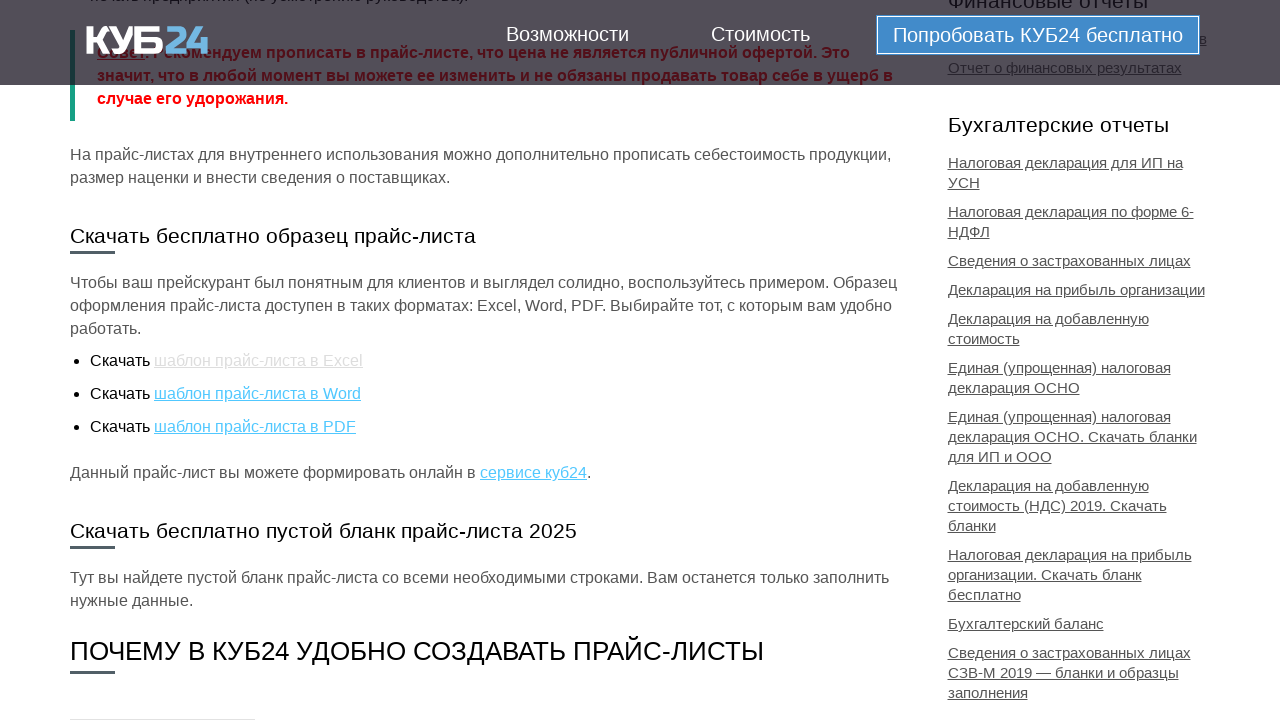

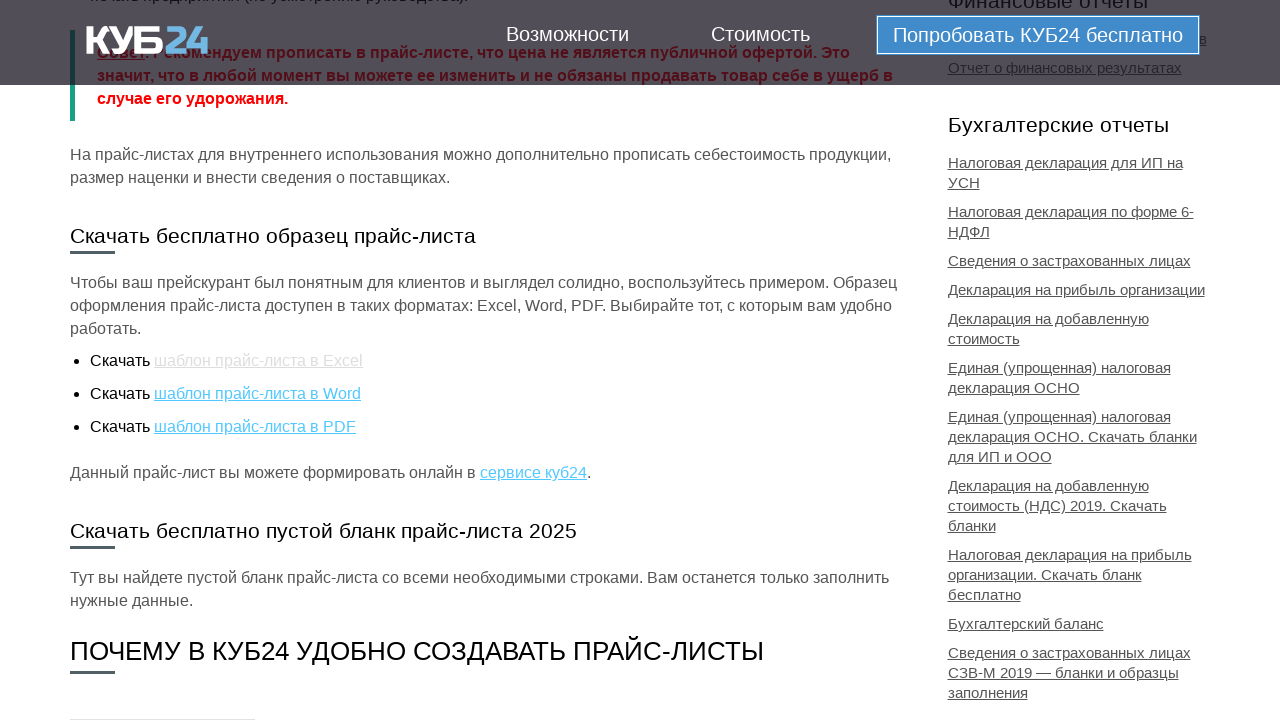